Tests the readonly input field on Selenium web form demo page by clicking on it

Starting URL: https://www.selenium.dev/selenium/web/web-form.html

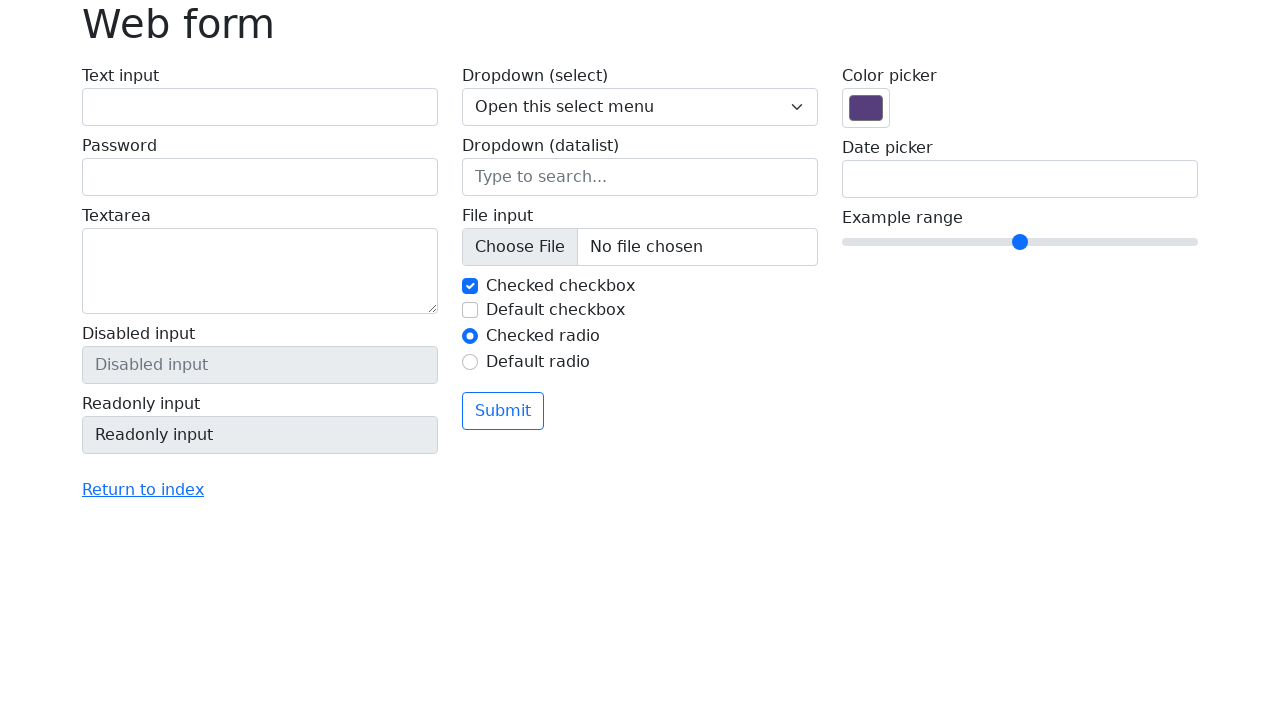

Navigated to Selenium web form demo page
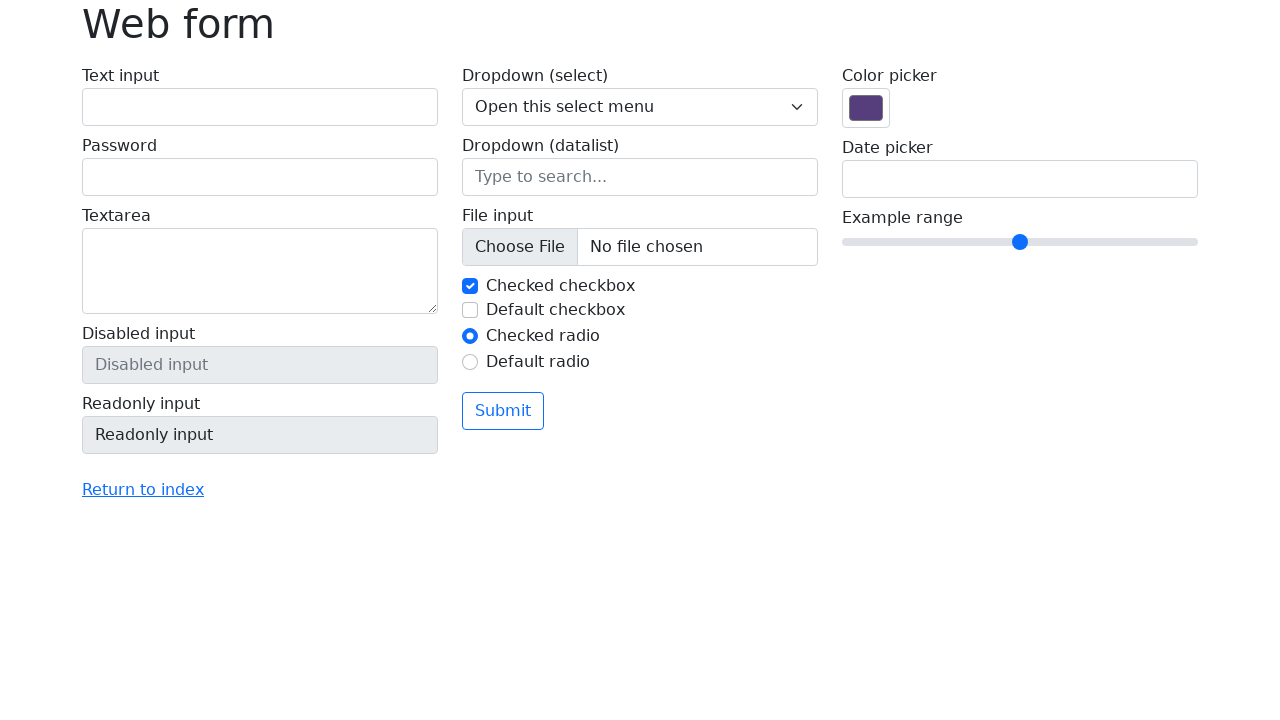

Clicked on readonly input field at (260, 435) on input[name='my-readonly']
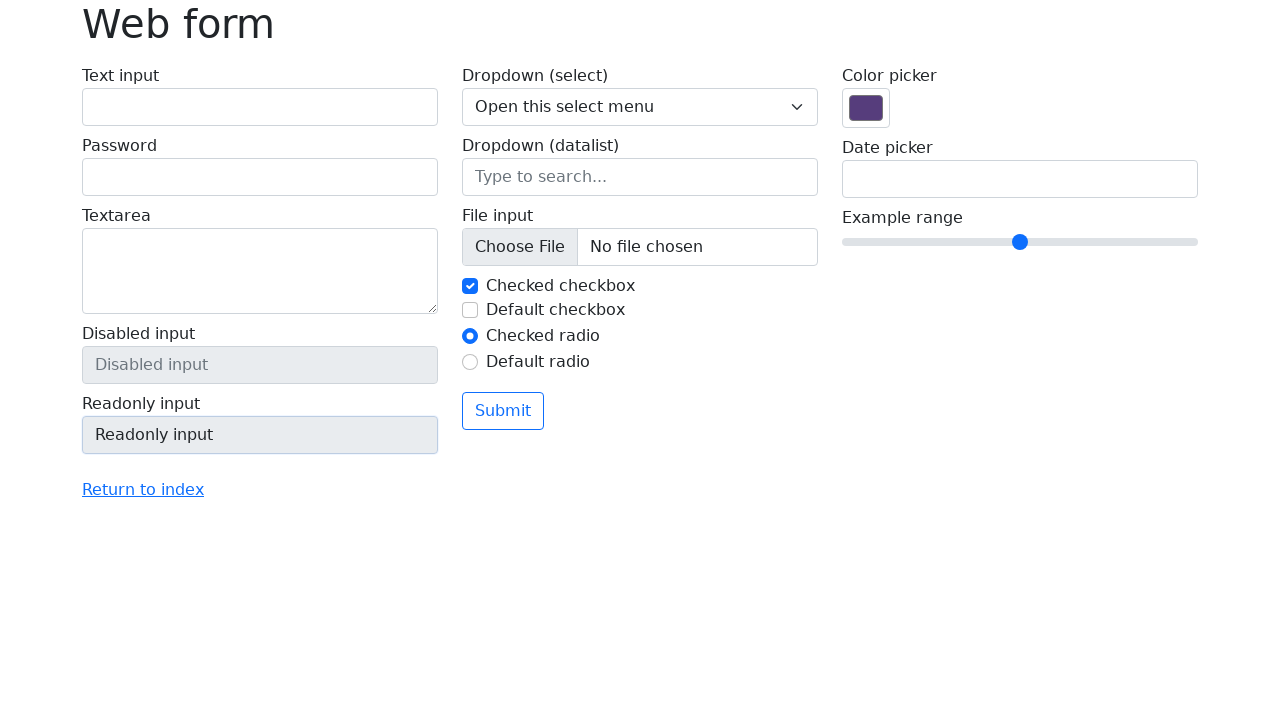

Verified readonly input field is present
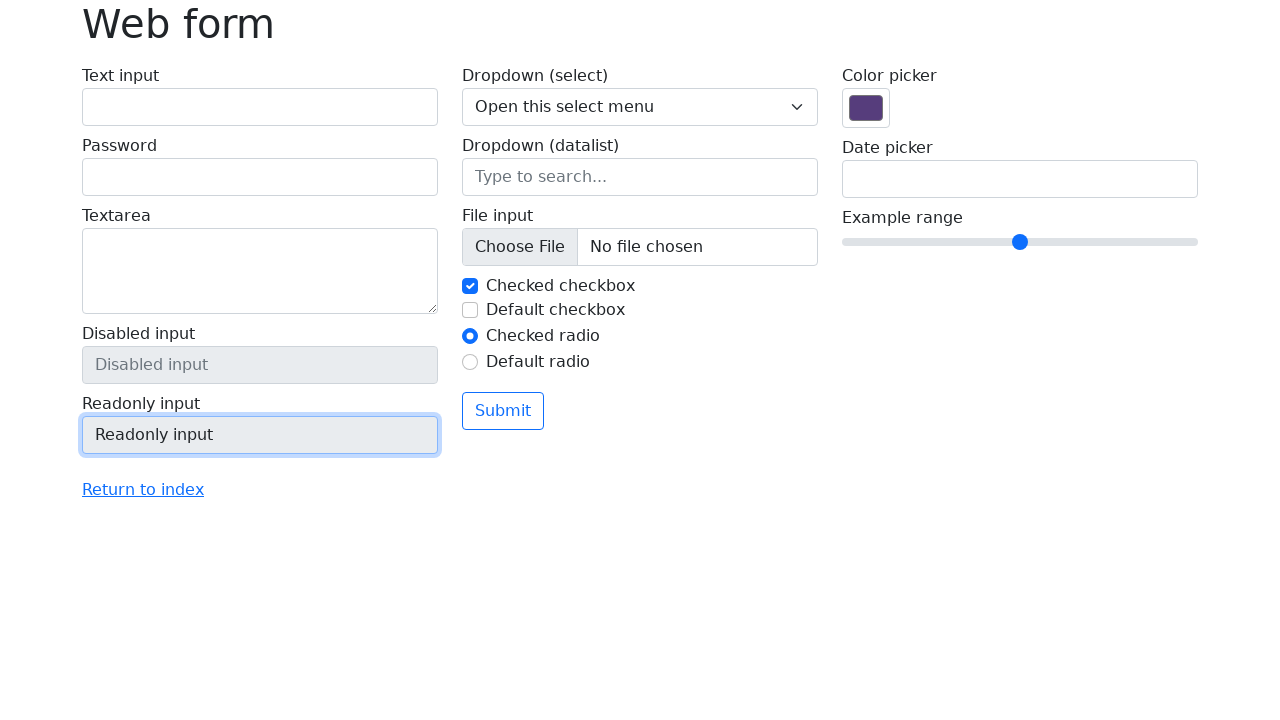

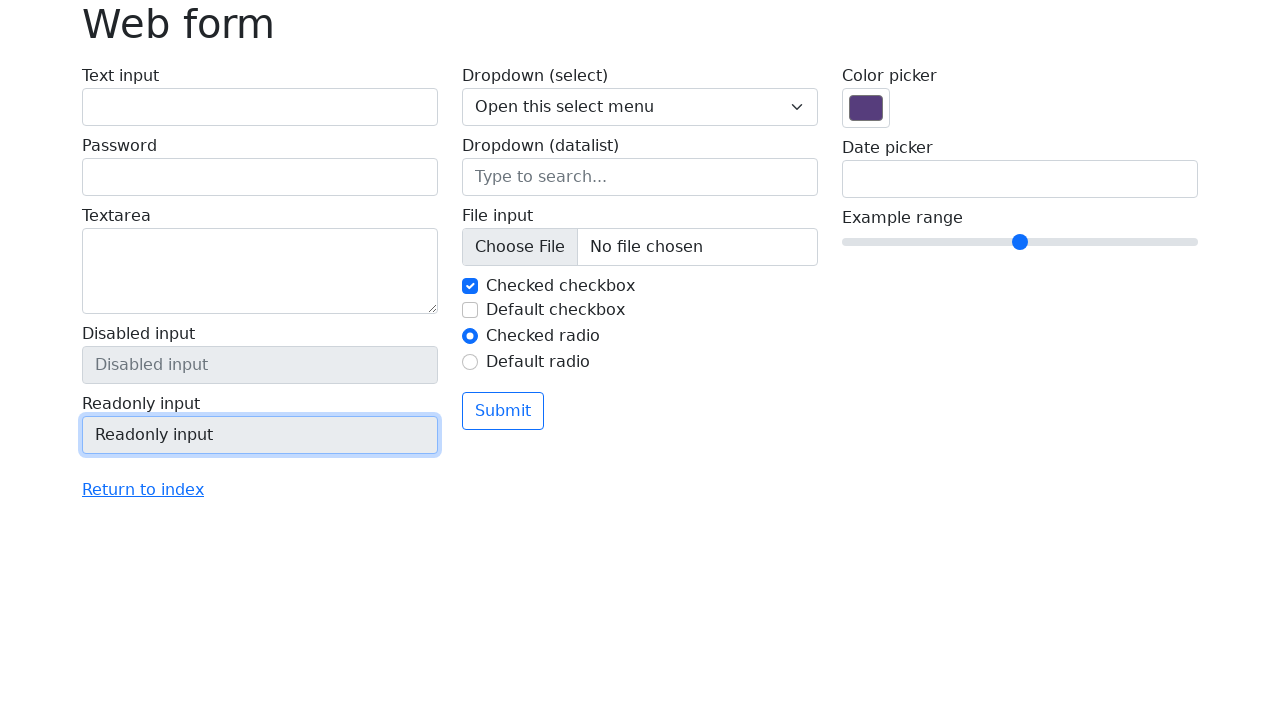